Navigates to the equ.ai homepage and verifies the page loads successfully with HTTP 200 status

Starting URL: https://www.equ.ai

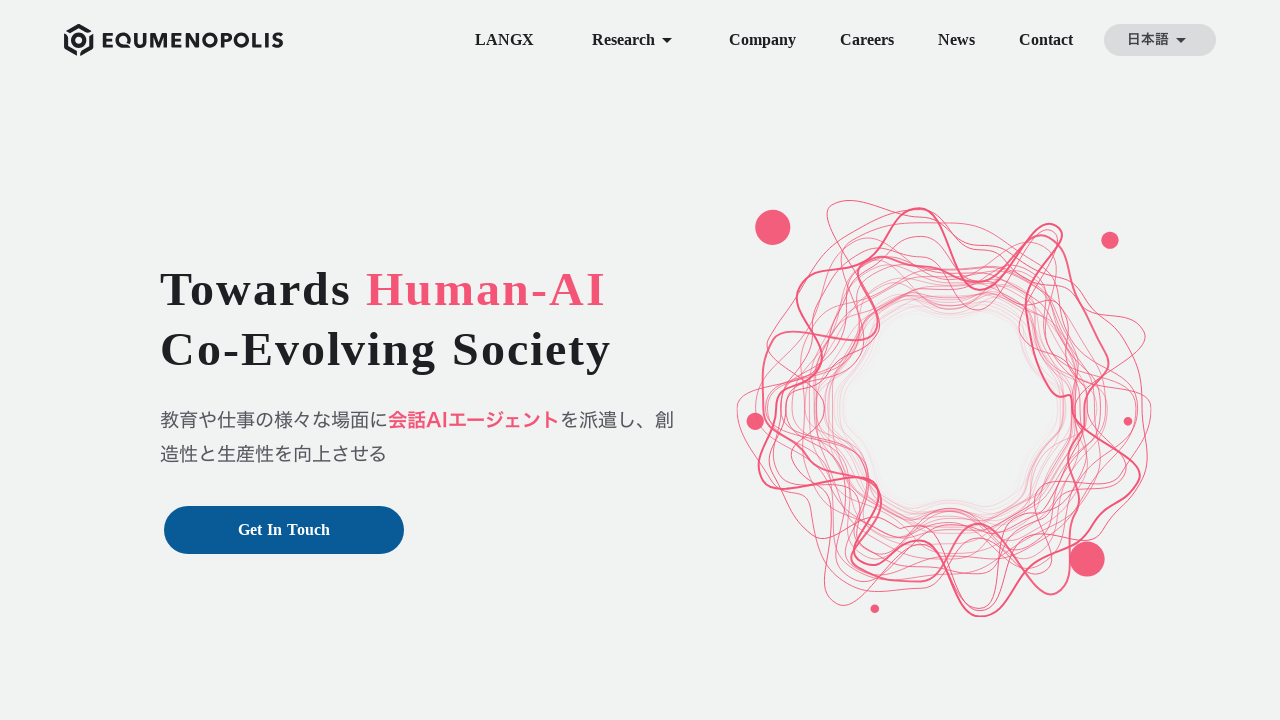

Navigated to equ.ai homepage
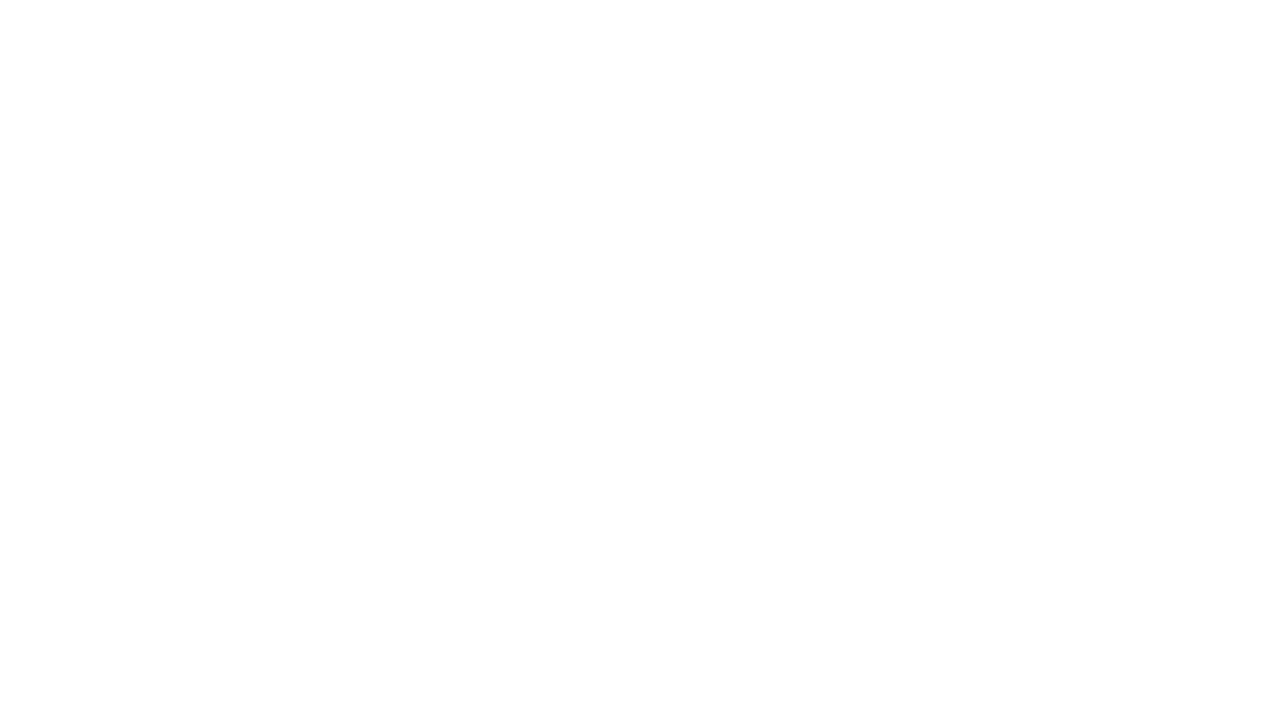

Page DOM content loaded
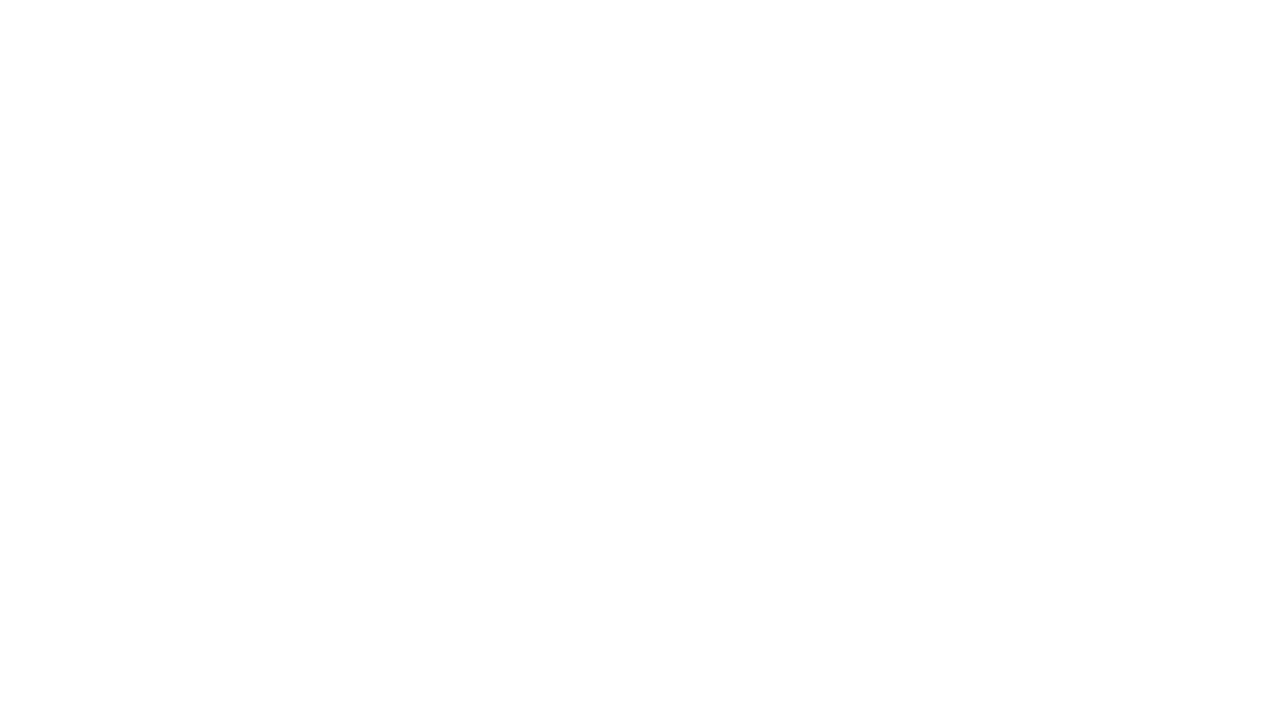

Verified HTTP response status: 200
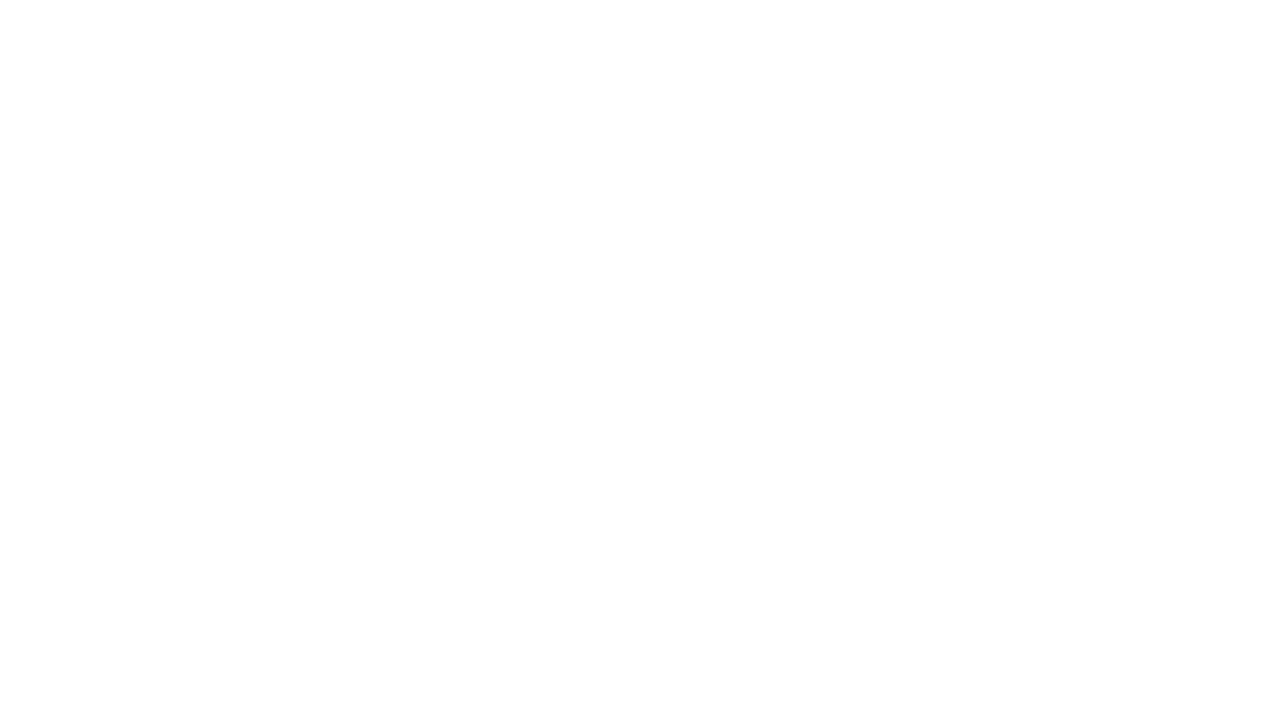

Asserted HTTP 200 status code is OK
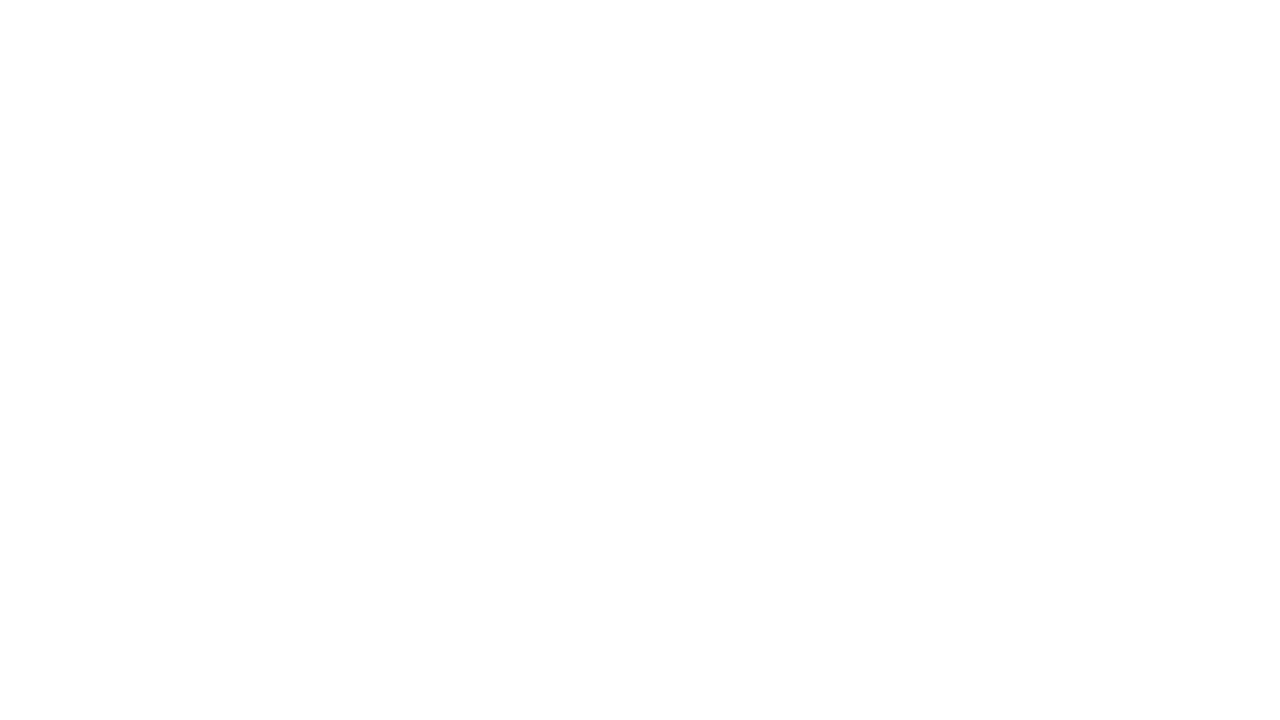

Set up console message listener
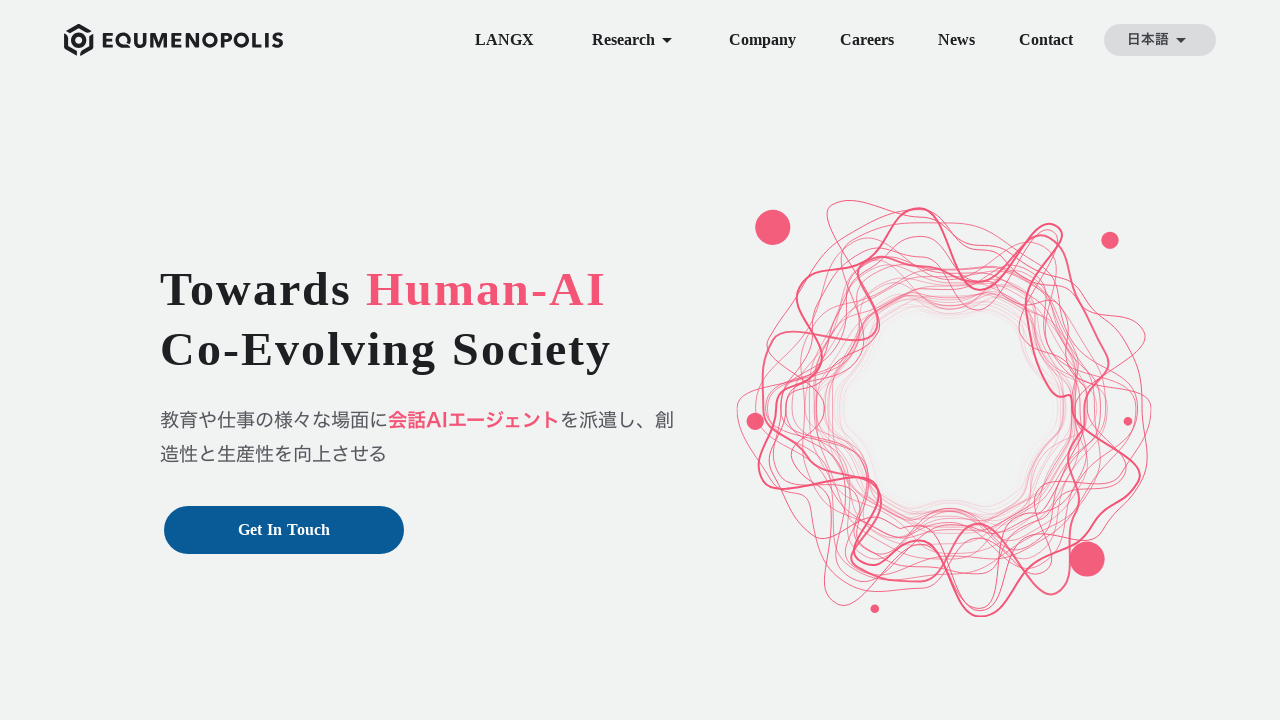

Page fully loaded with network idle
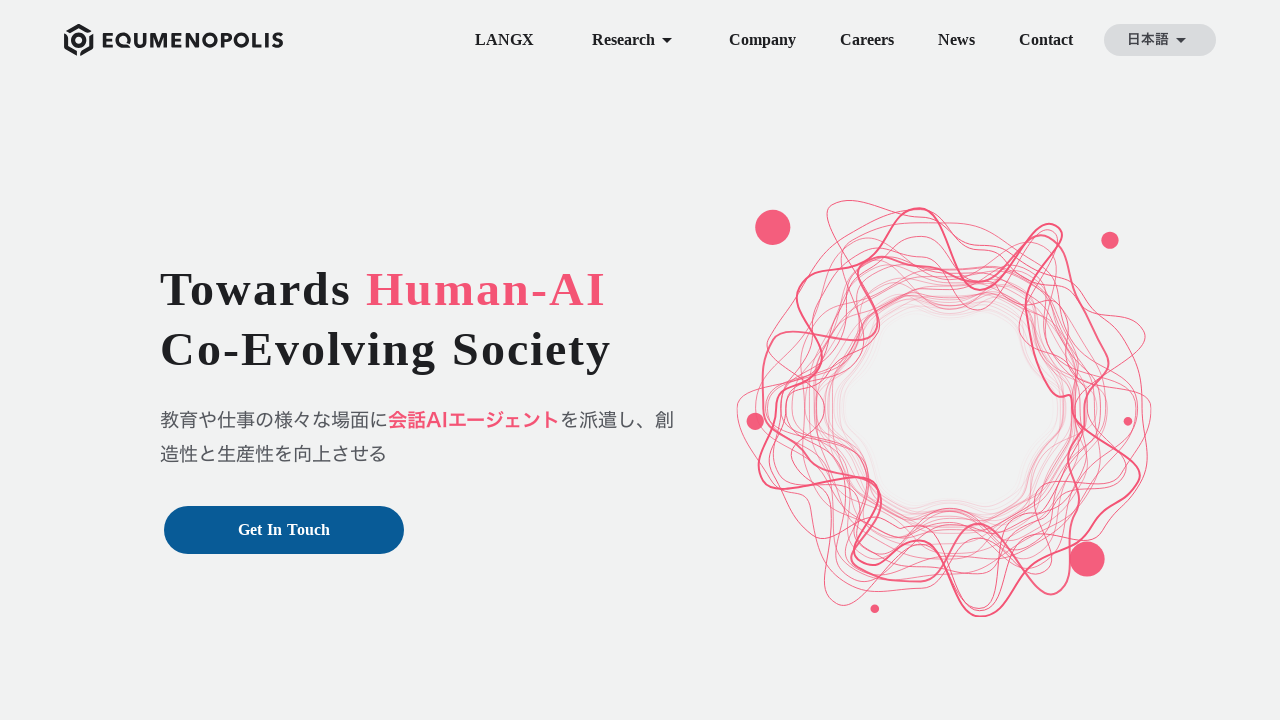

Verified no console errors (found 0 errors)
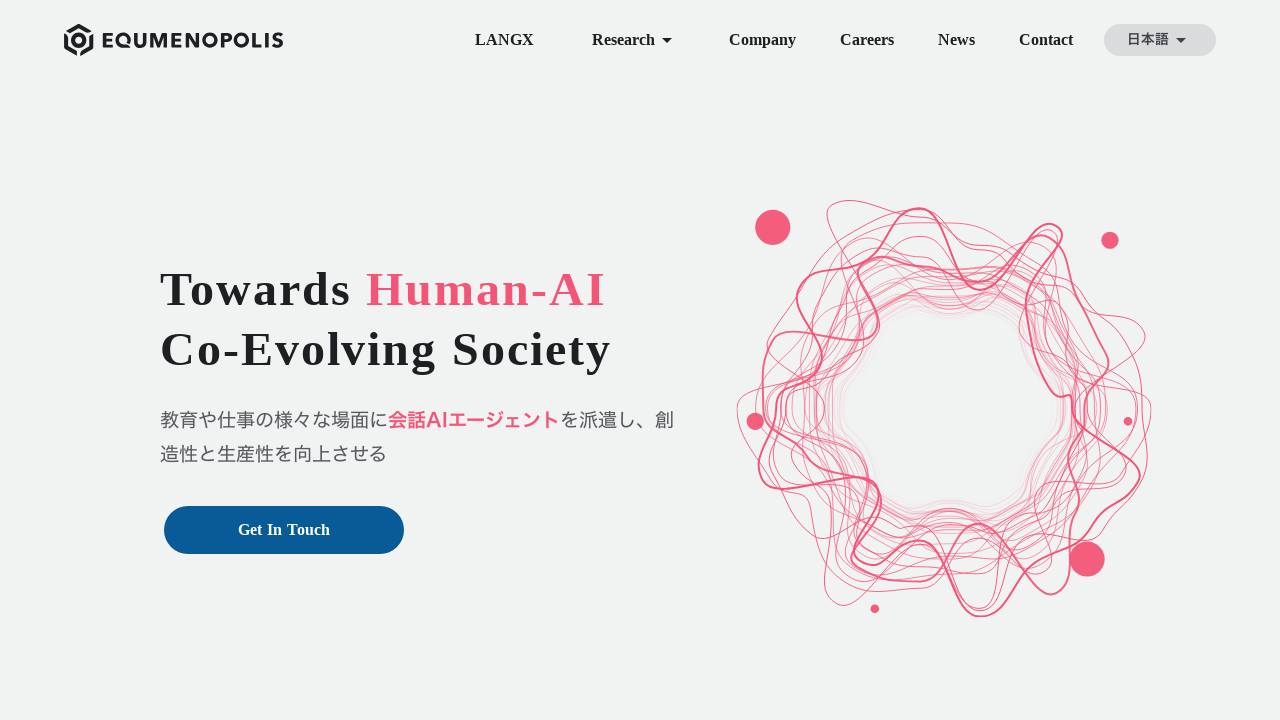

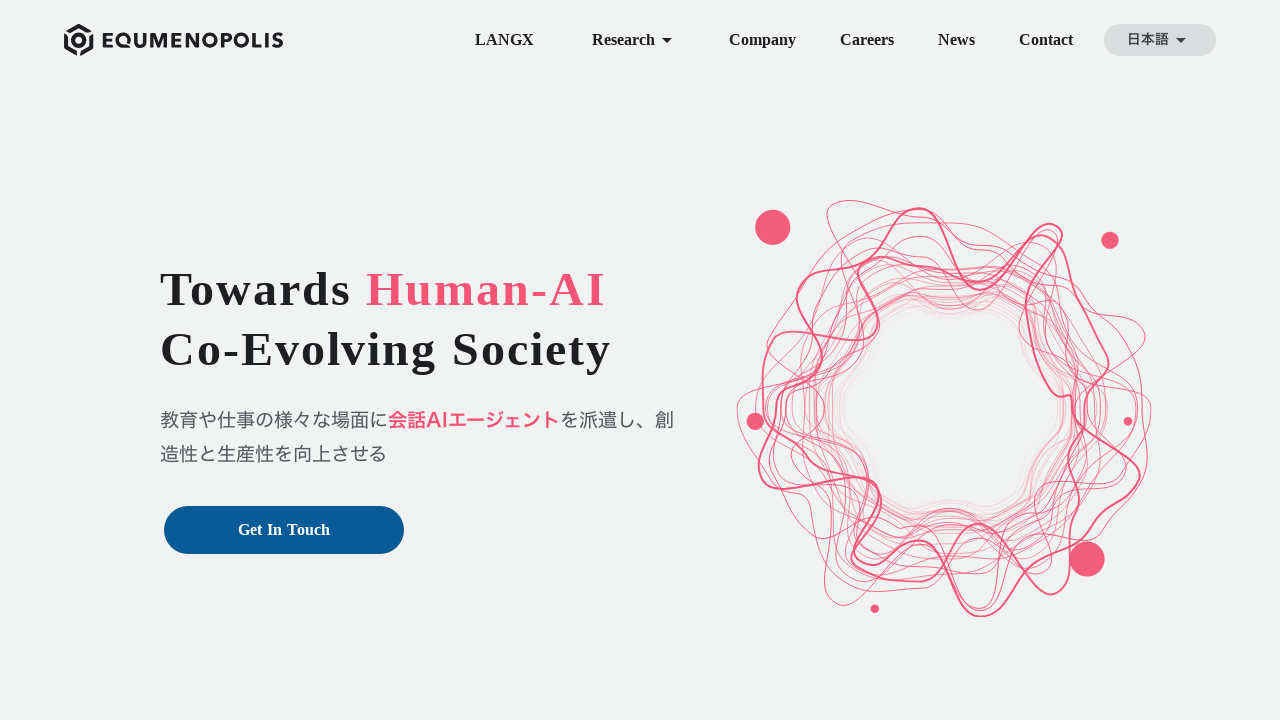